Tests that leaving the password field empty displays an appropriate error message

Starting URL: https://www.saucedemo.com/

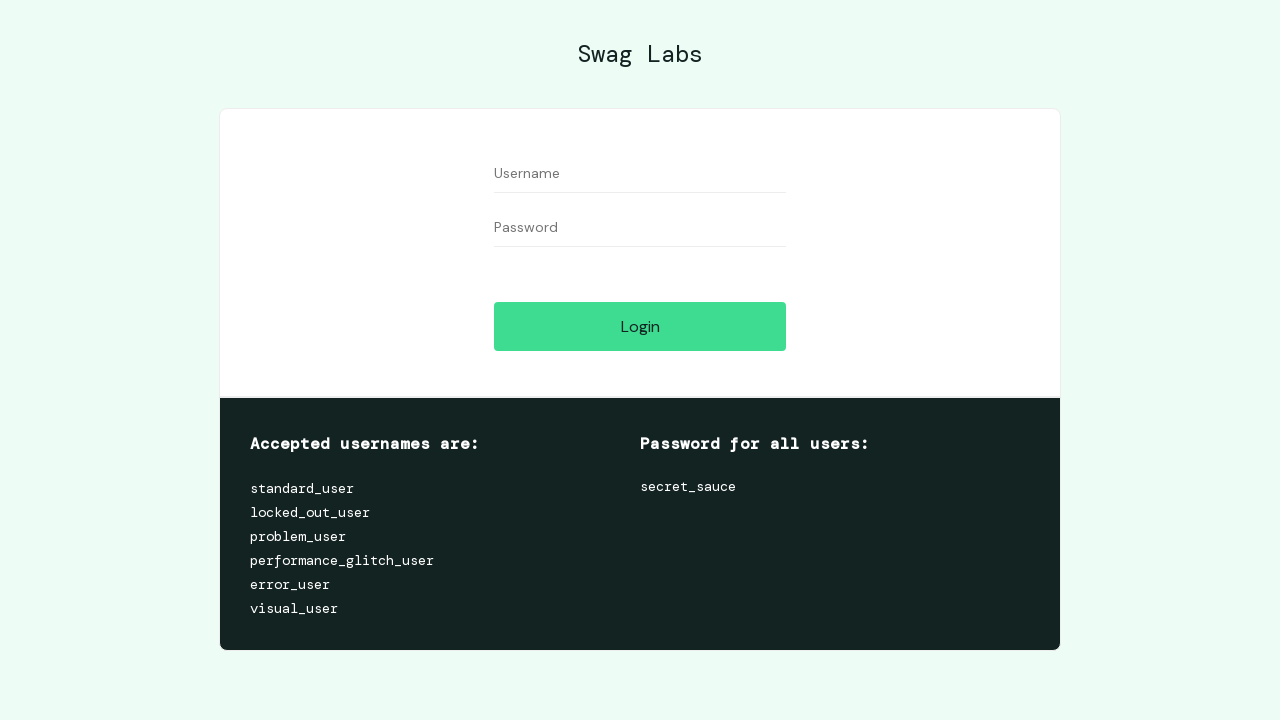

Filled username field with 'standard_user' on #user-name
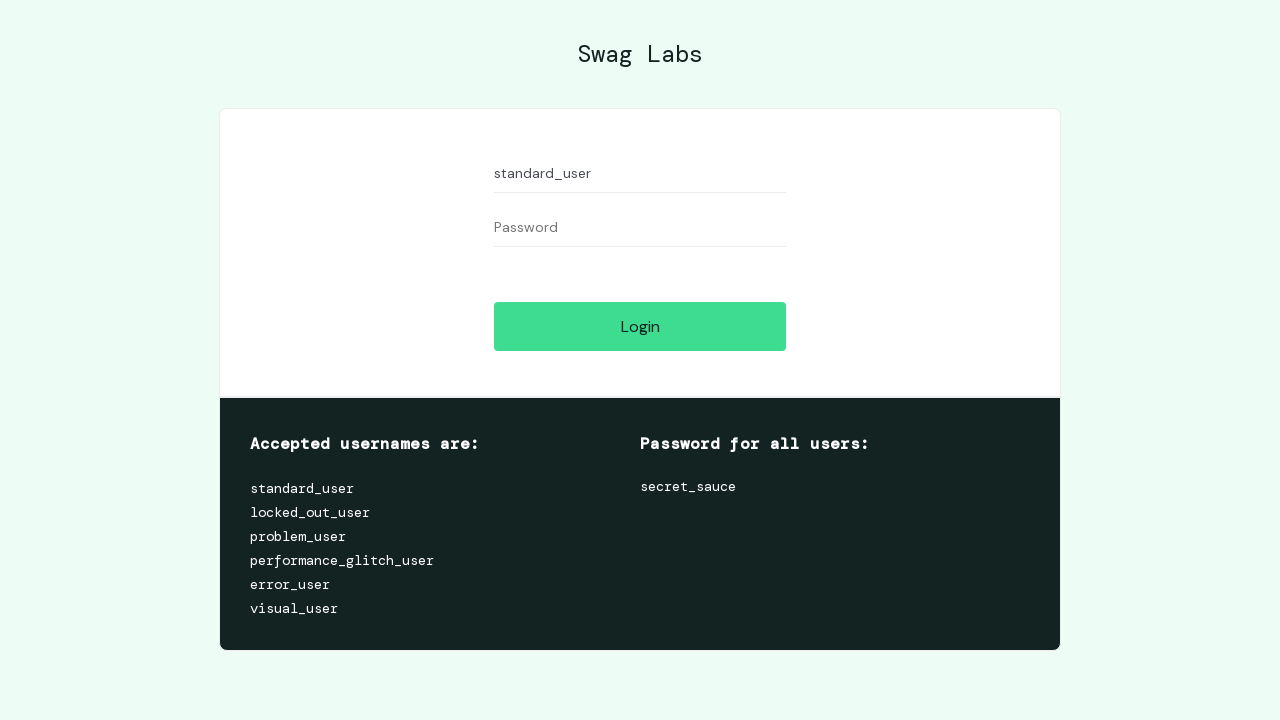

Left password field empty on #password
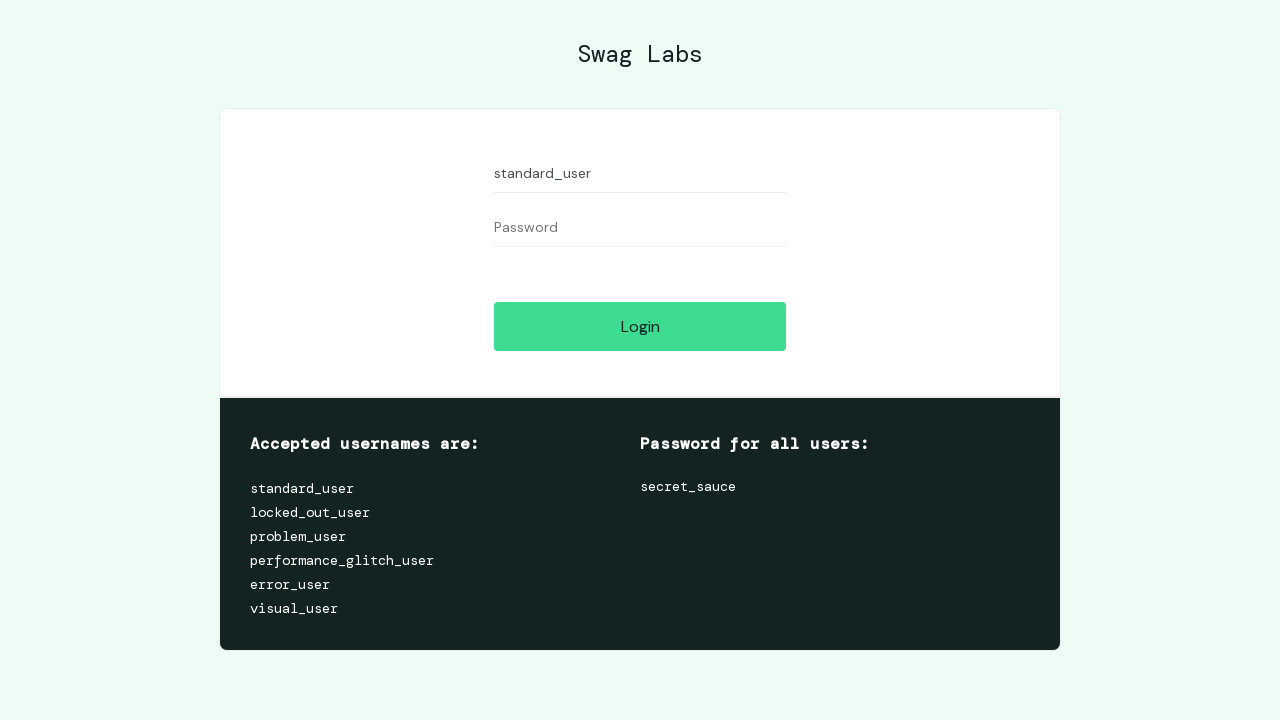

Clicked login button at (640, 326) on #login-button
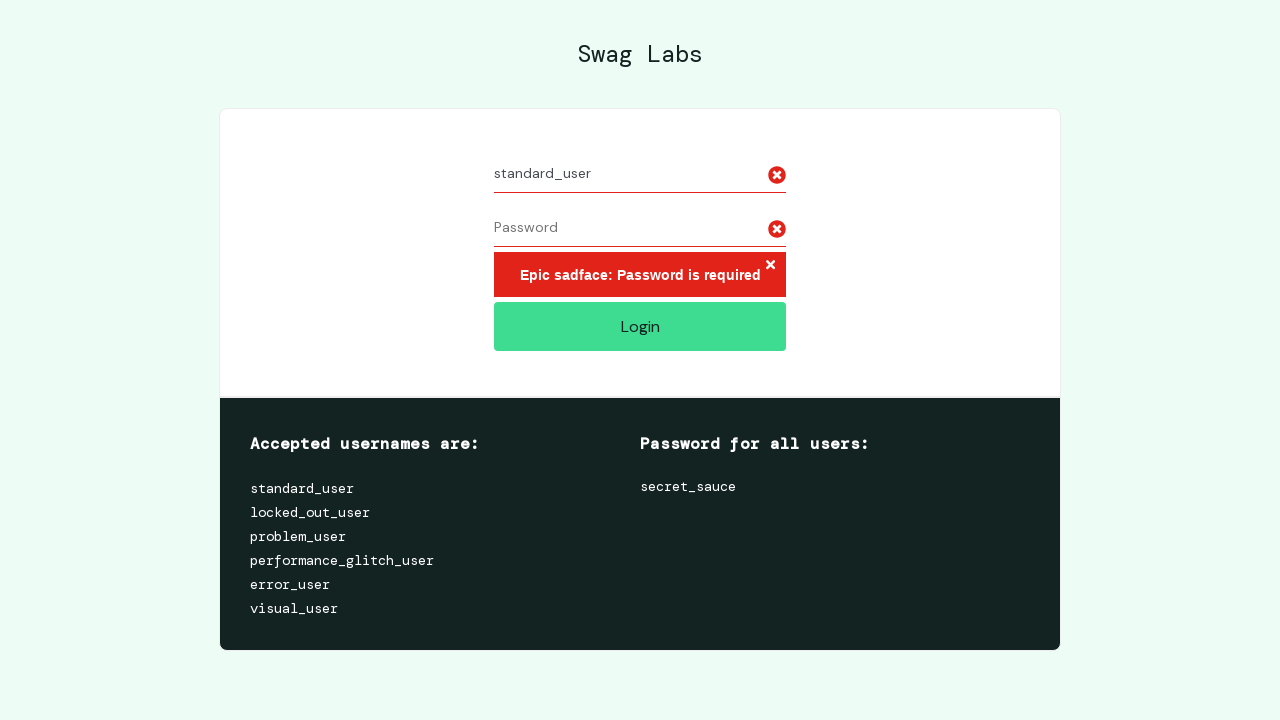

Located error message element
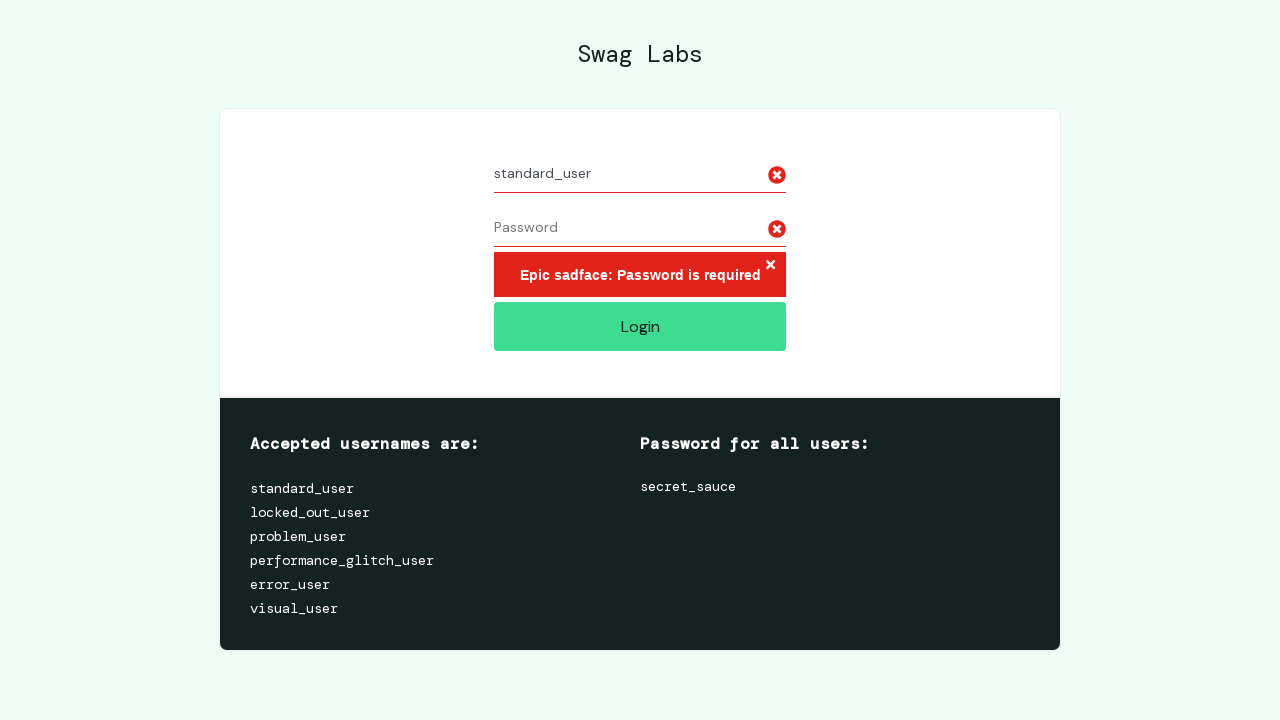

Verified error message: 'Epic sadface: Password is required'
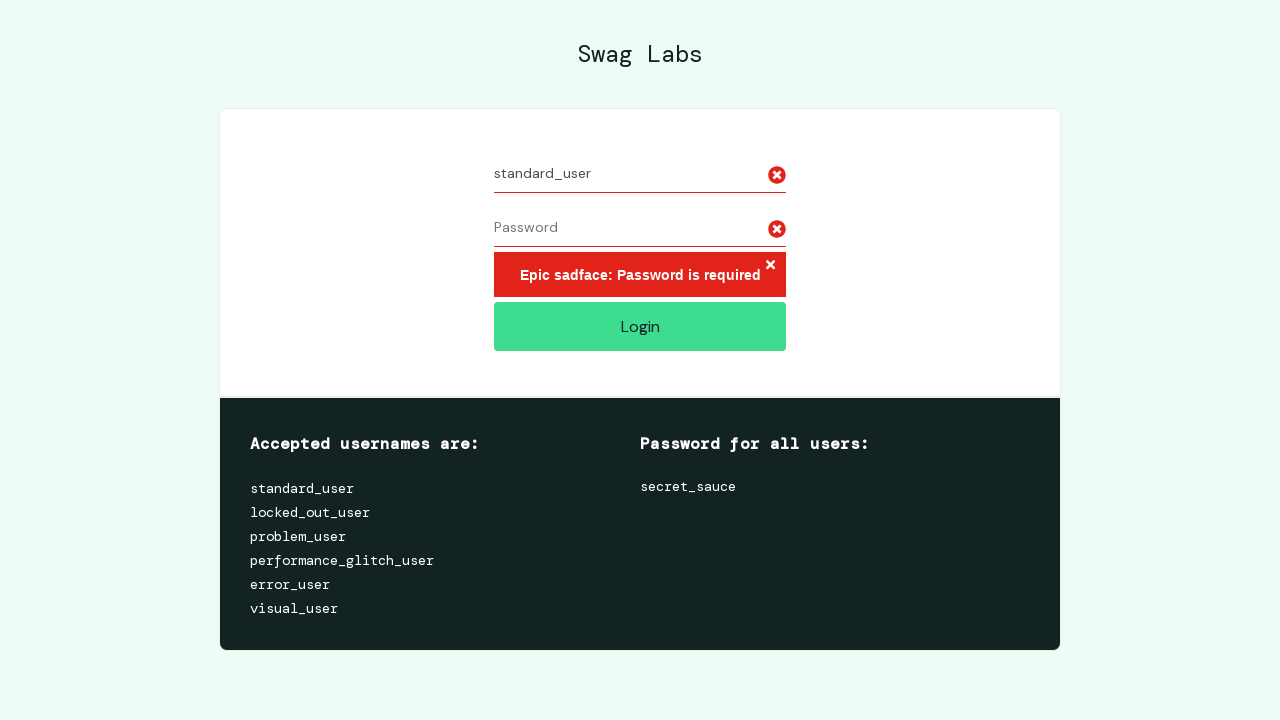

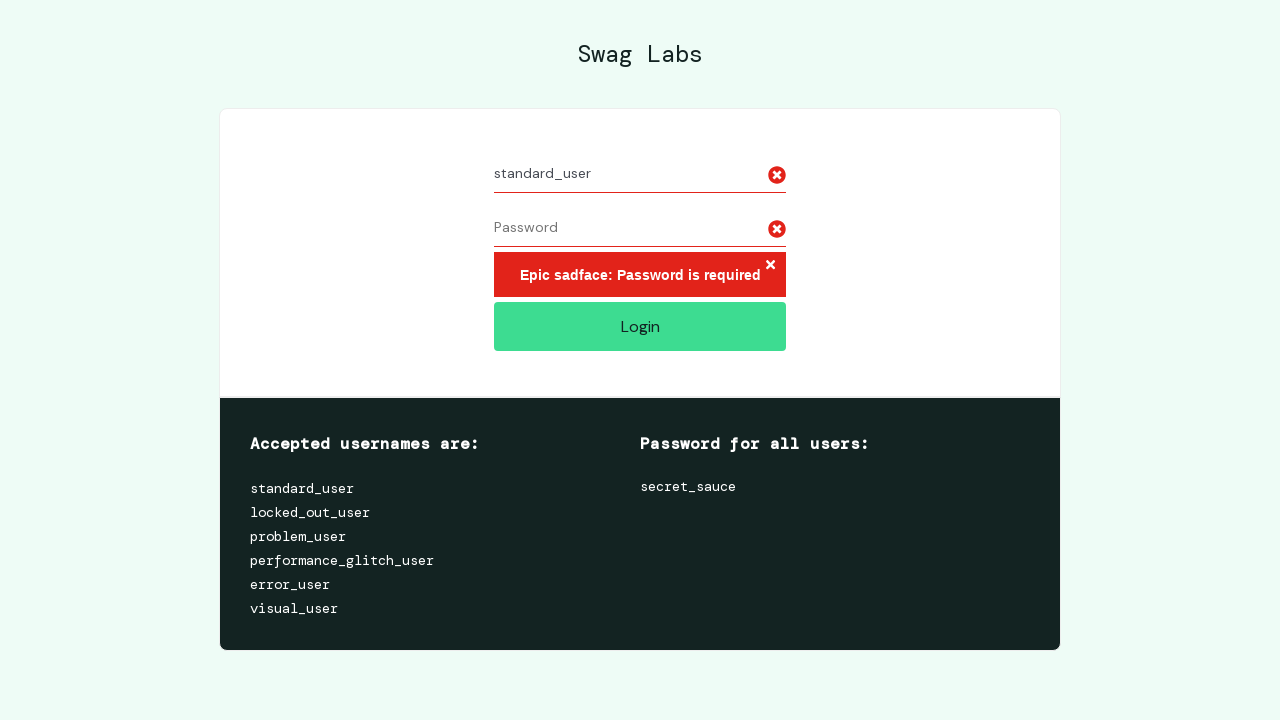